Tests the "Forgot your password?" link on the OrangeHRM demo site by clicking on it to navigate to the password reset page.

Starting URL: https://opensource-demo.orangehrmlive.com/

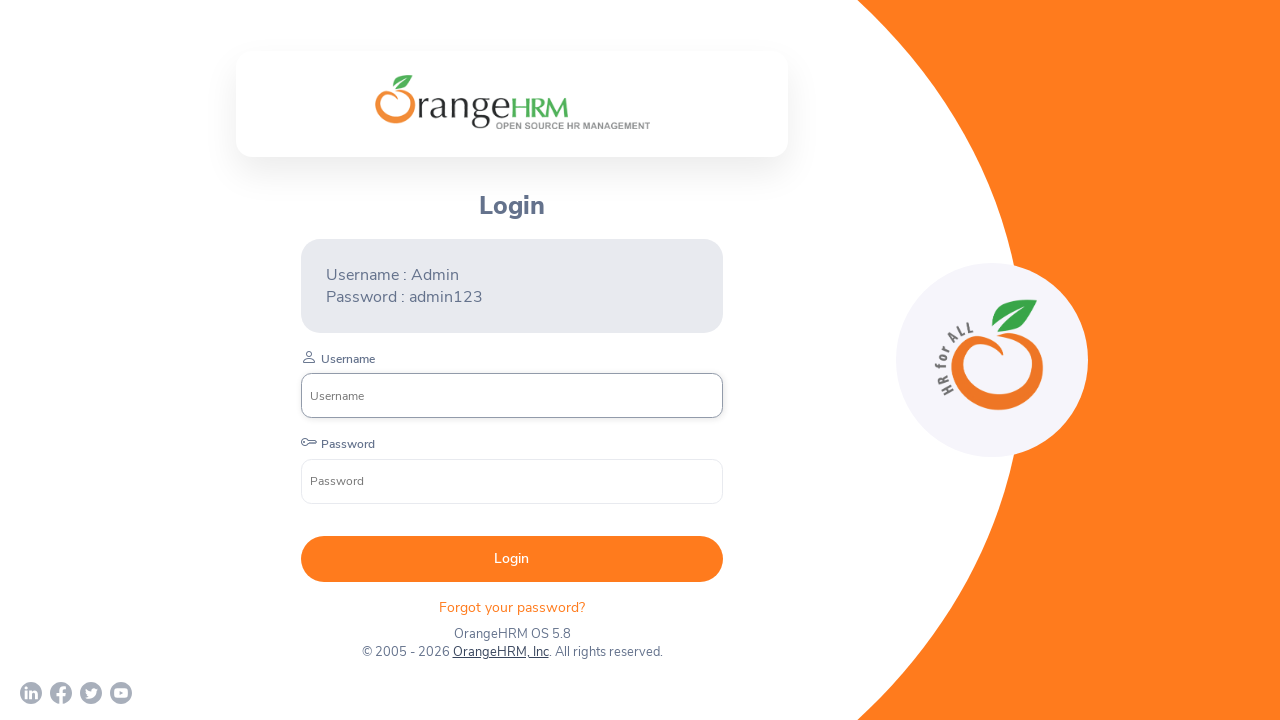

Navigated to OrangeHRM demo login page
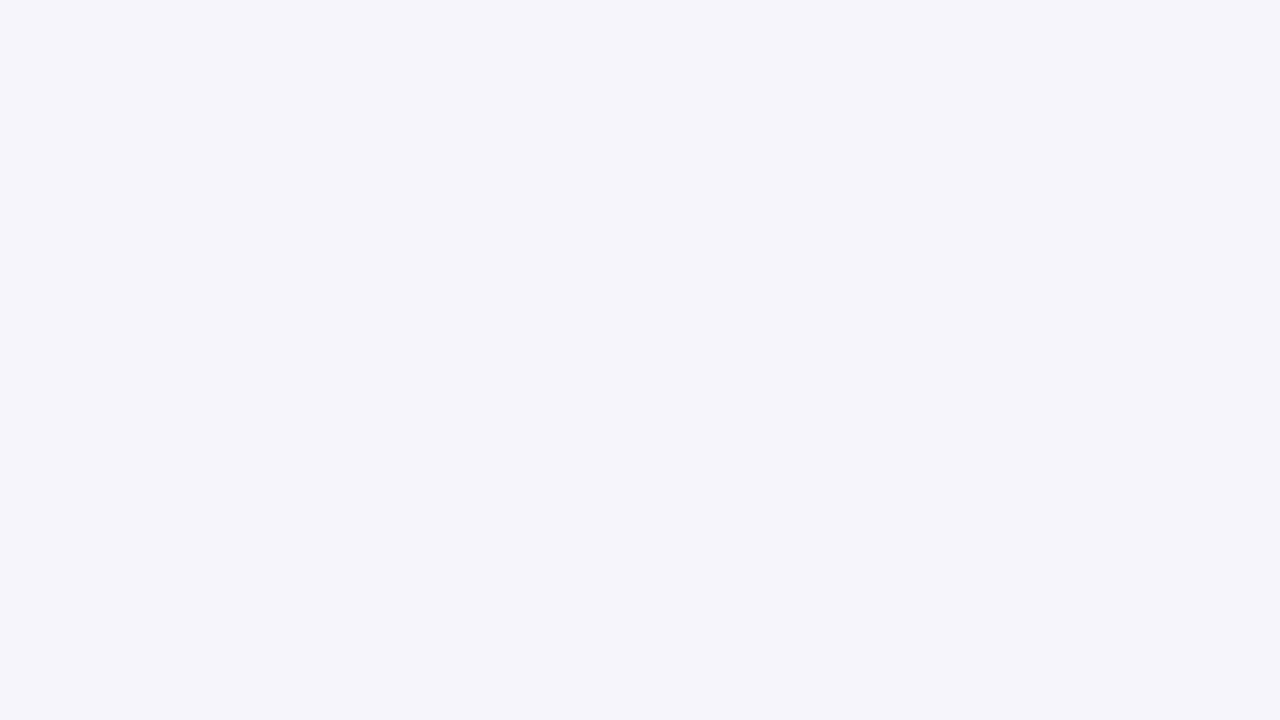

Clicked on 'Forgot your password?' link to navigate to password reset page at (512, 608) on text=Forgot your password?
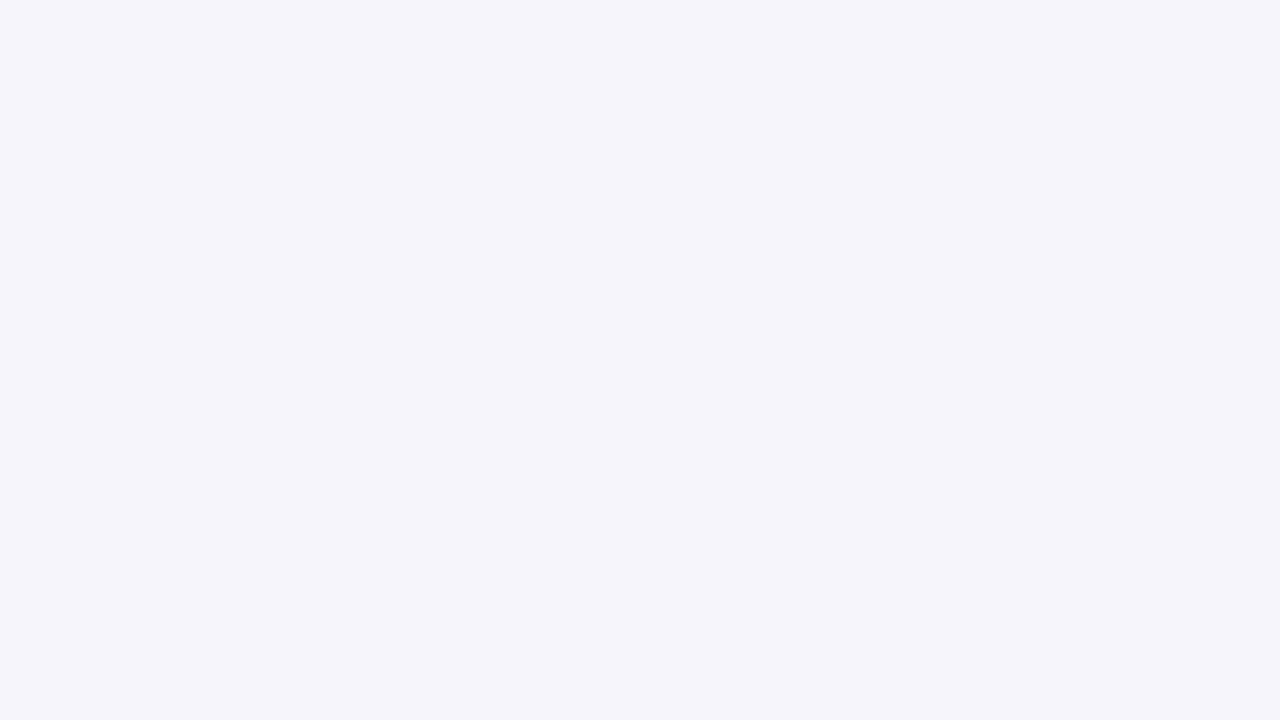

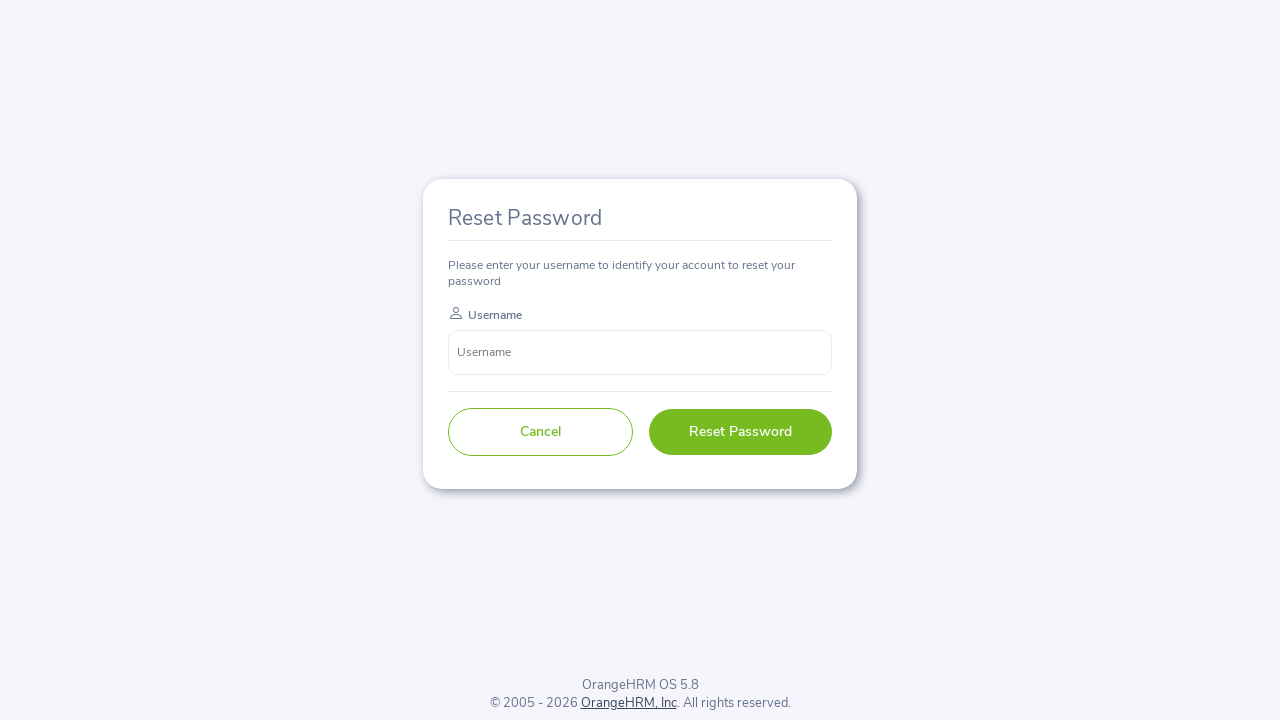